Tests that edits are cancelled when pressing Escape key

Starting URL: https://demo.playwright.dev/todomvc

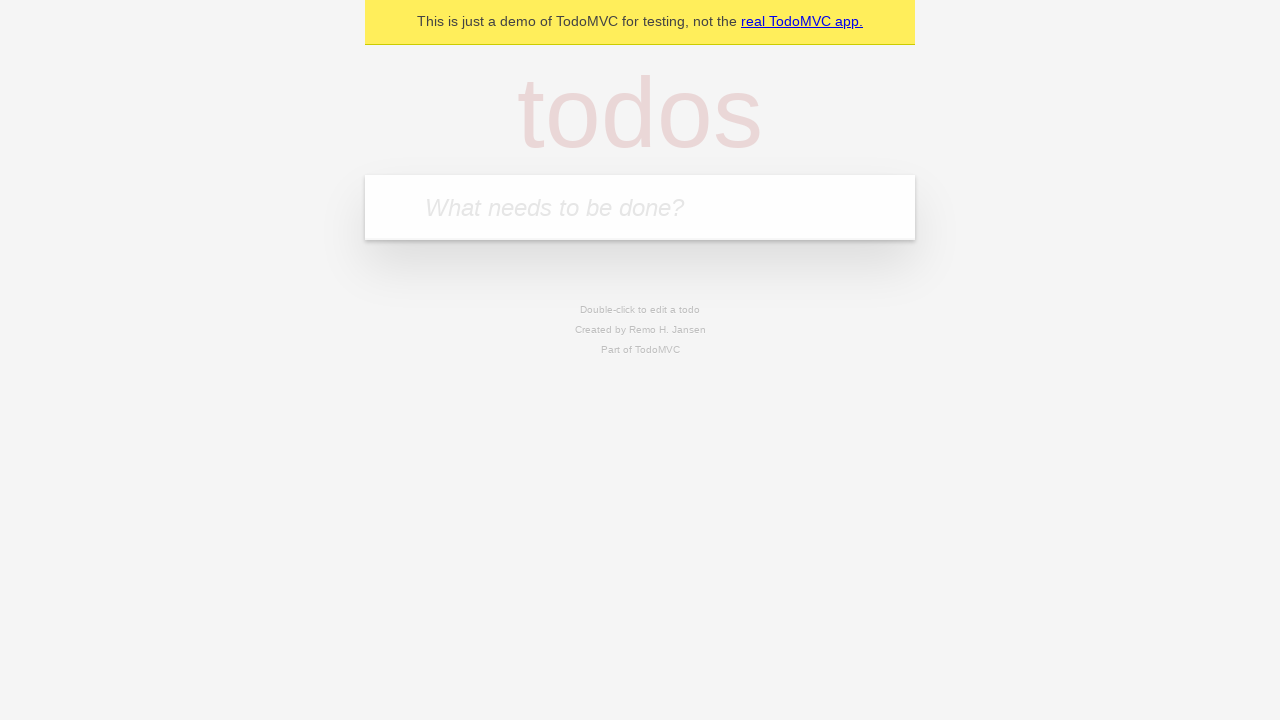

Filled new todo input with 'buy some cheese' on .new-todo
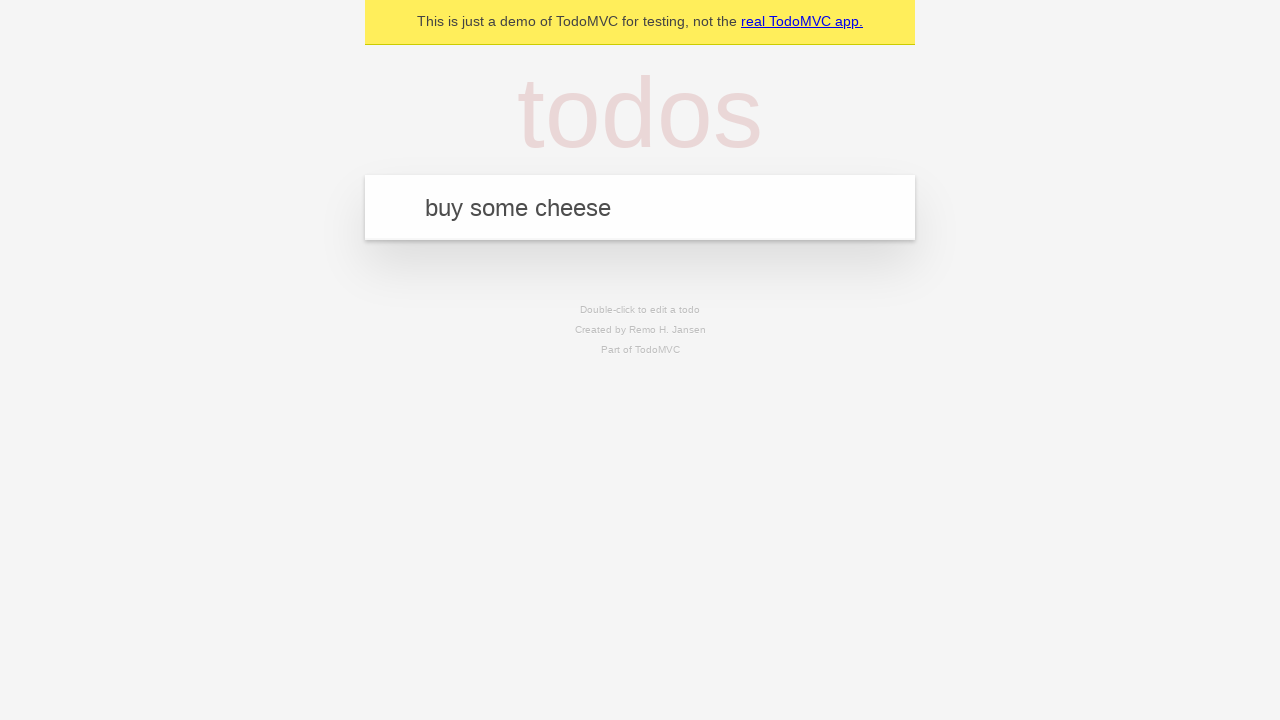

Pressed Enter to create first todo on .new-todo
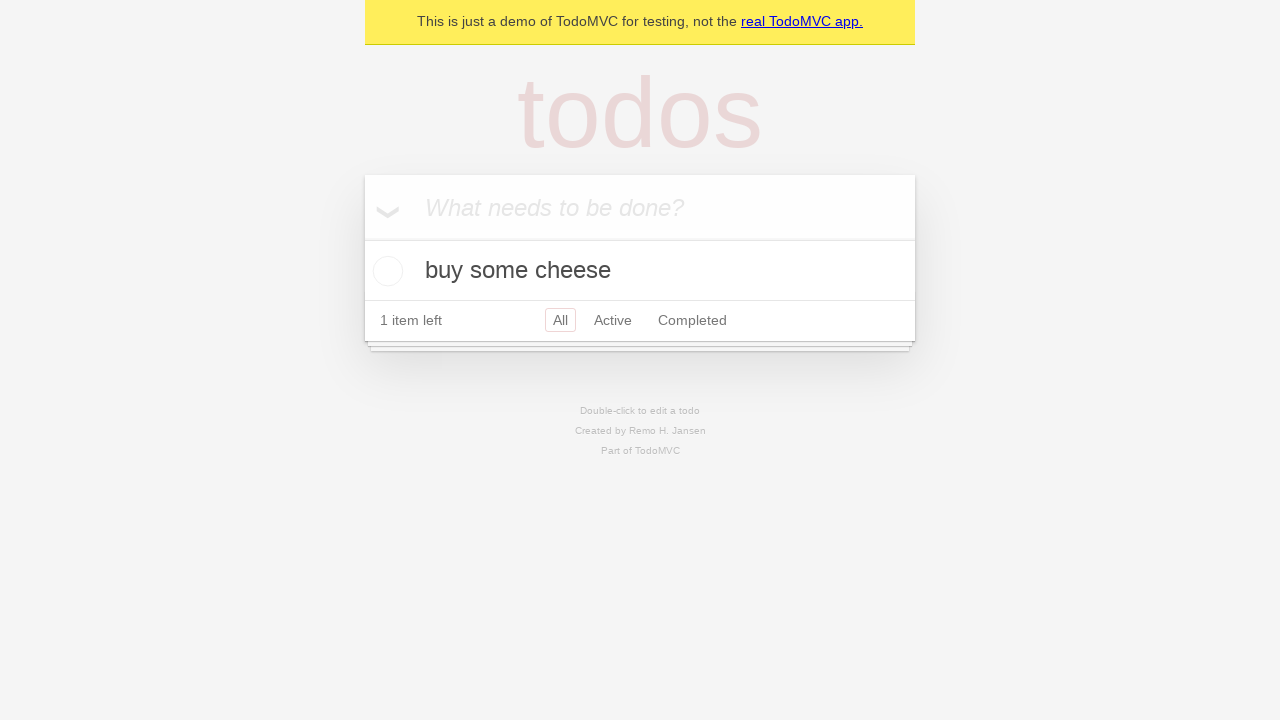

Filled new todo input with 'feed the cat' on .new-todo
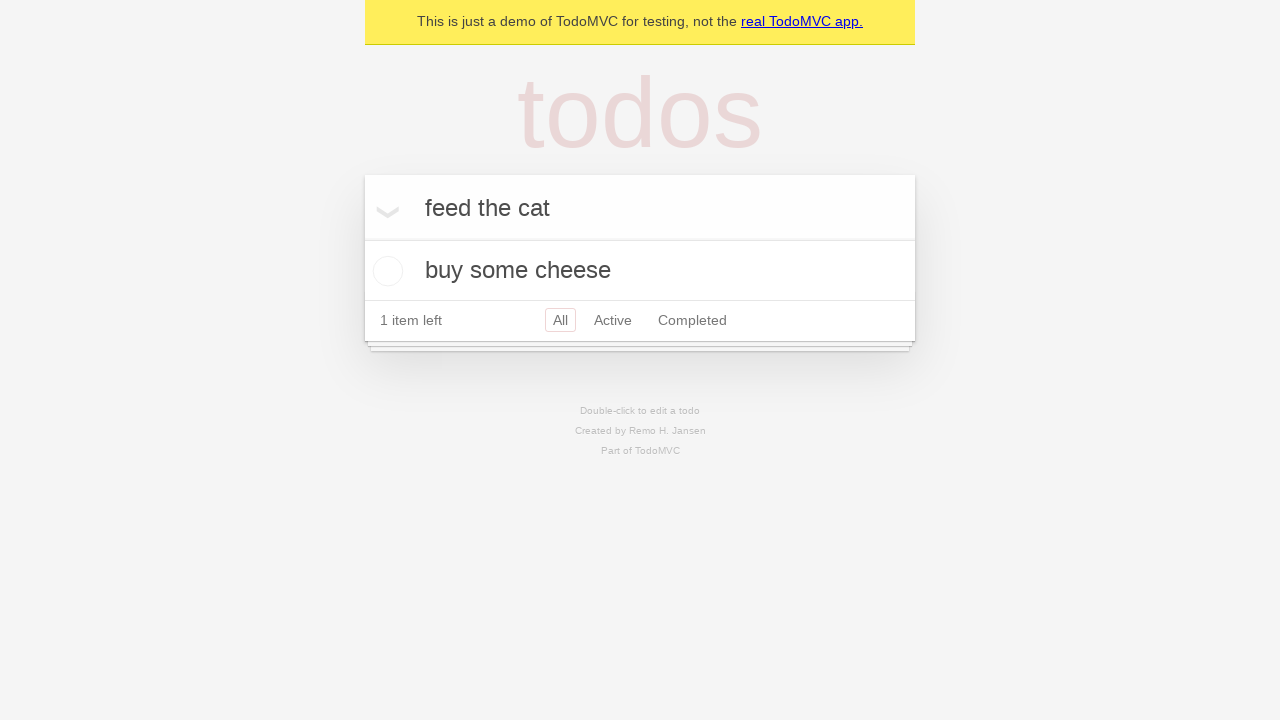

Pressed Enter to create second todo on .new-todo
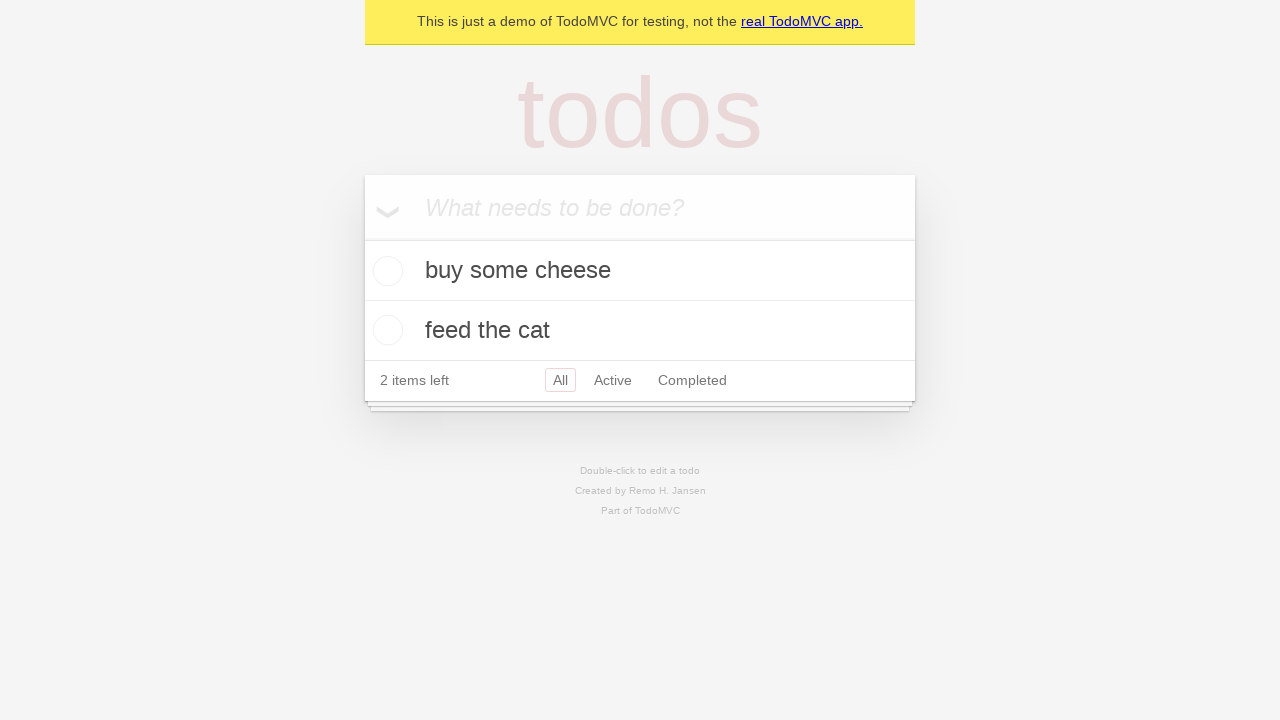

Filled new todo input with 'book a doctors appointment' on .new-todo
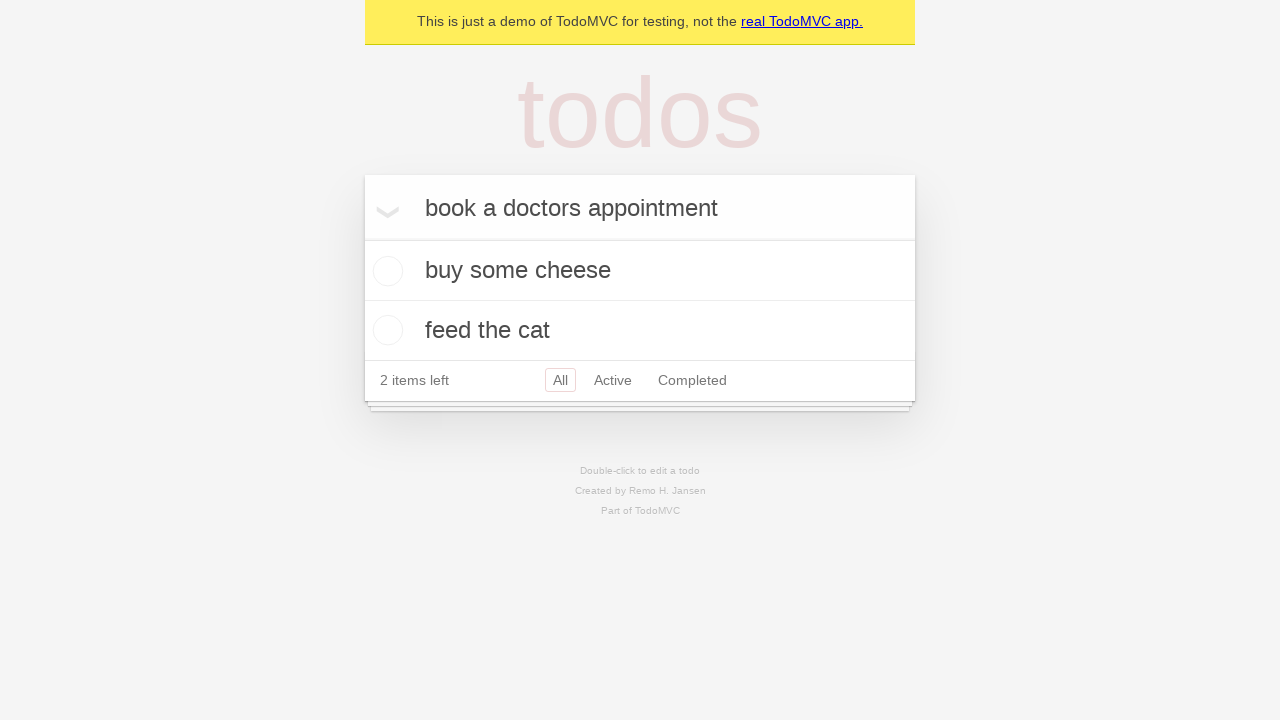

Pressed Enter to create third todo on .new-todo
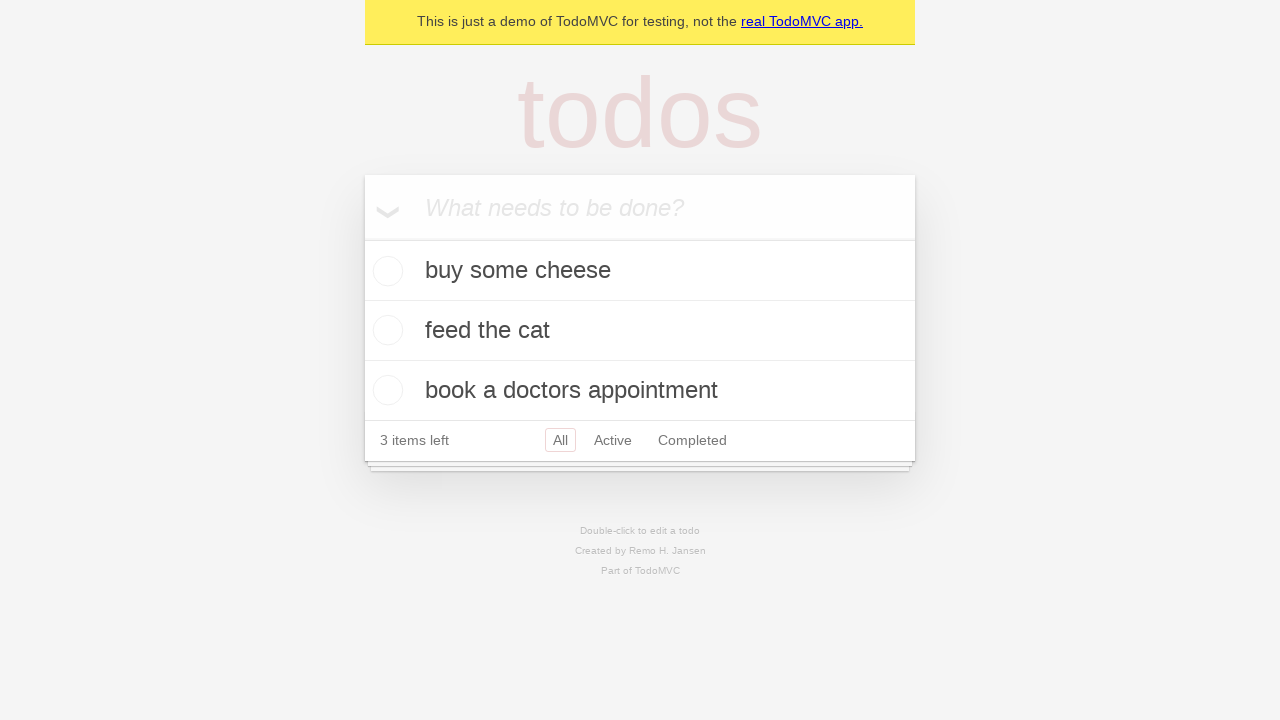

Waited for all three todos to appear in the list
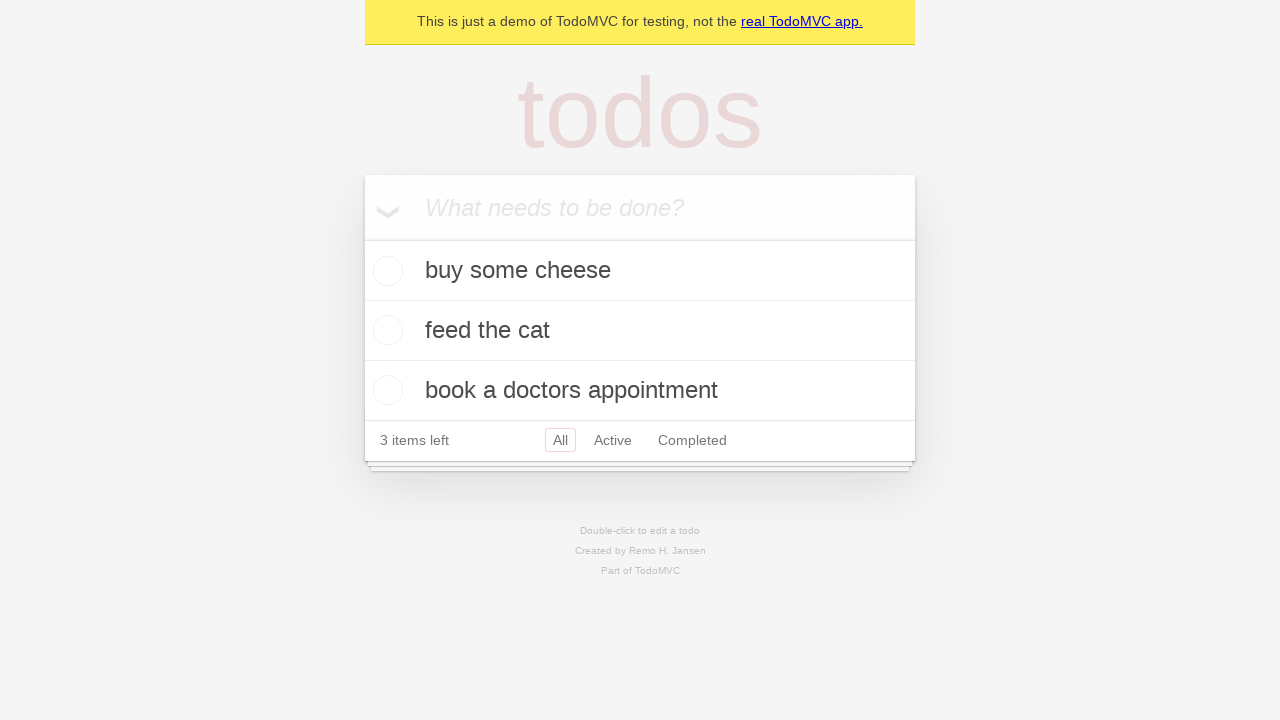

Double-clicked second todo to enter edit mode at (640, 331) on .todo-list li >> nth=1
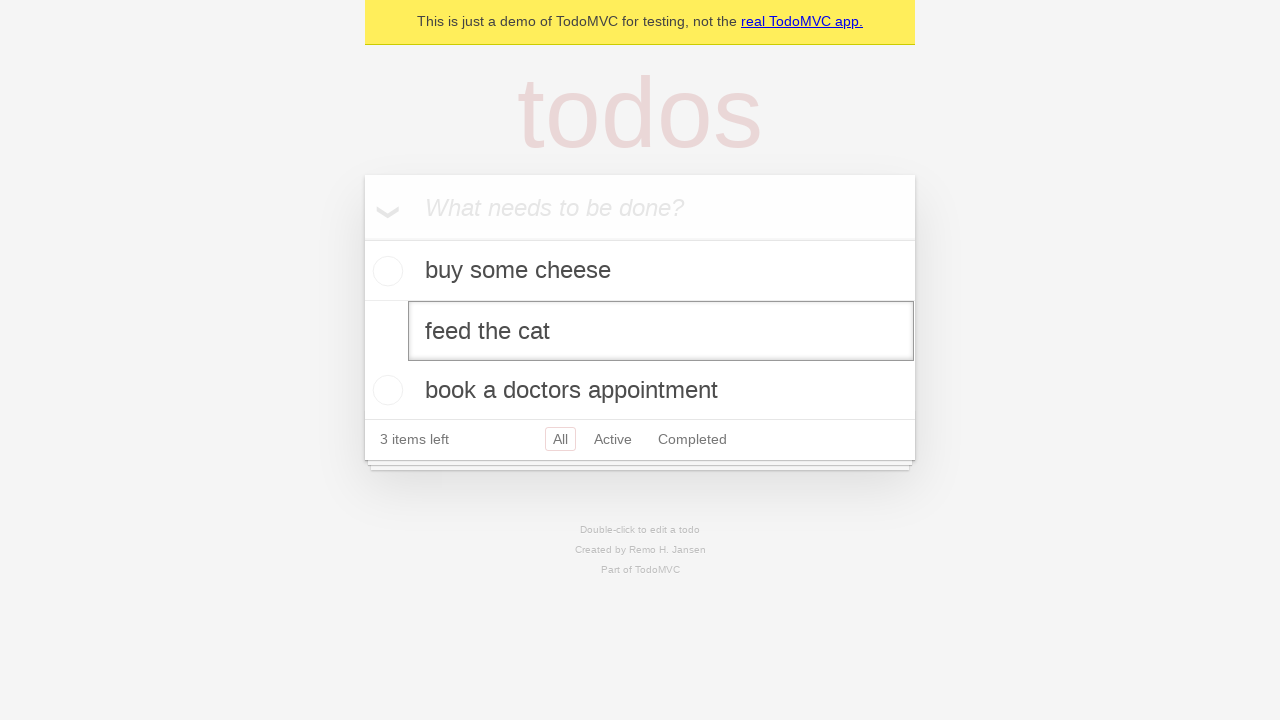

Pressed Escape to cancel edit on second todo on .todo-list li >> nth=1 >> .edit
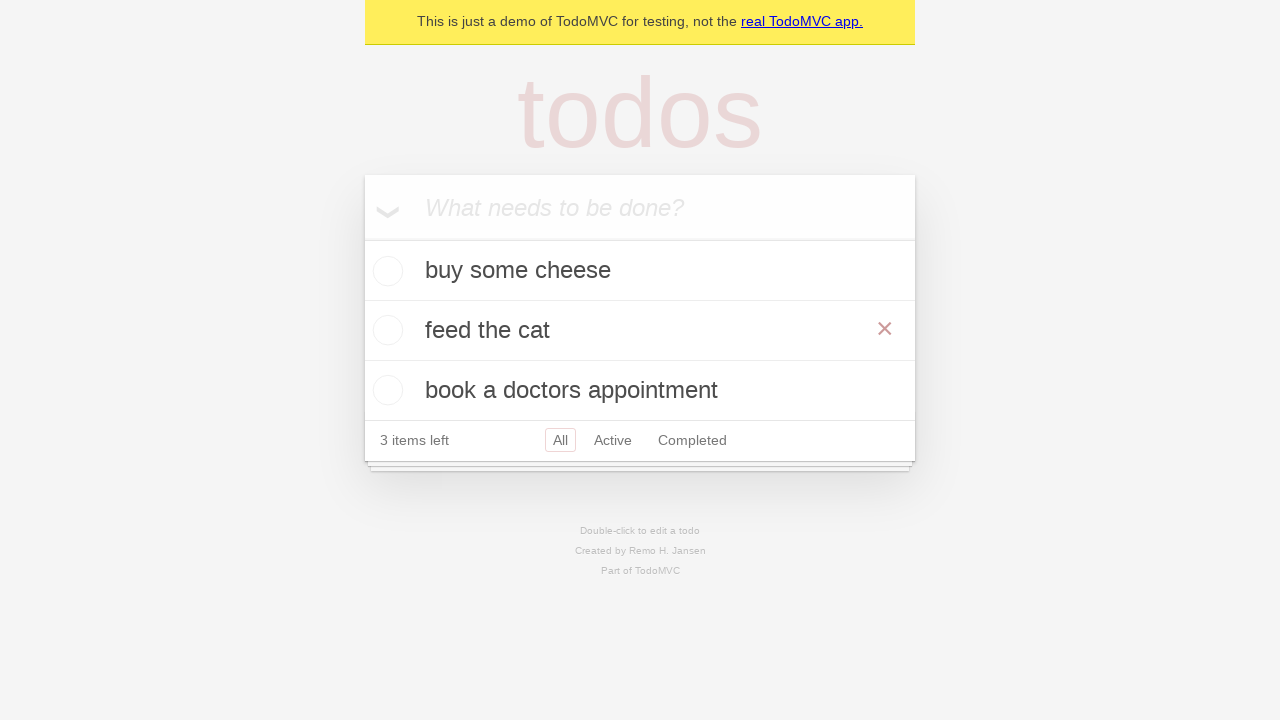

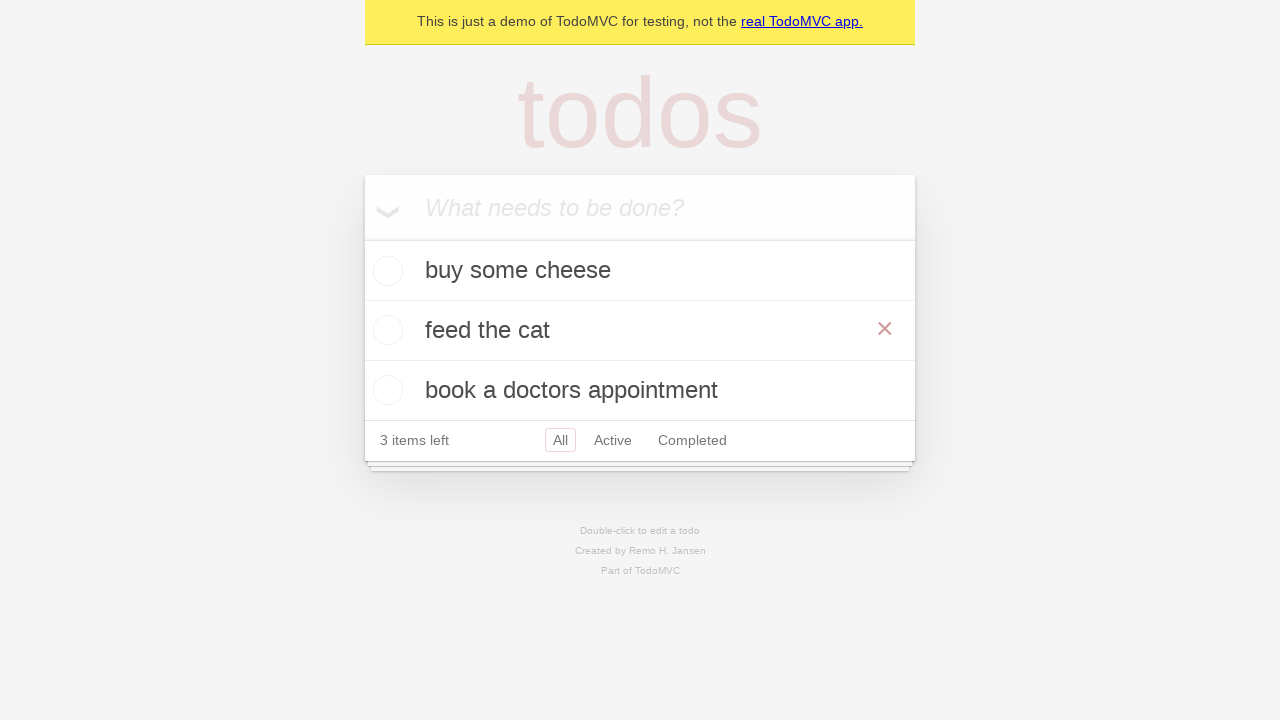